Navigates to YouTube homepage in headless mode and verifies the page loads by checking the title

Starting URL: https://www.youtube.com

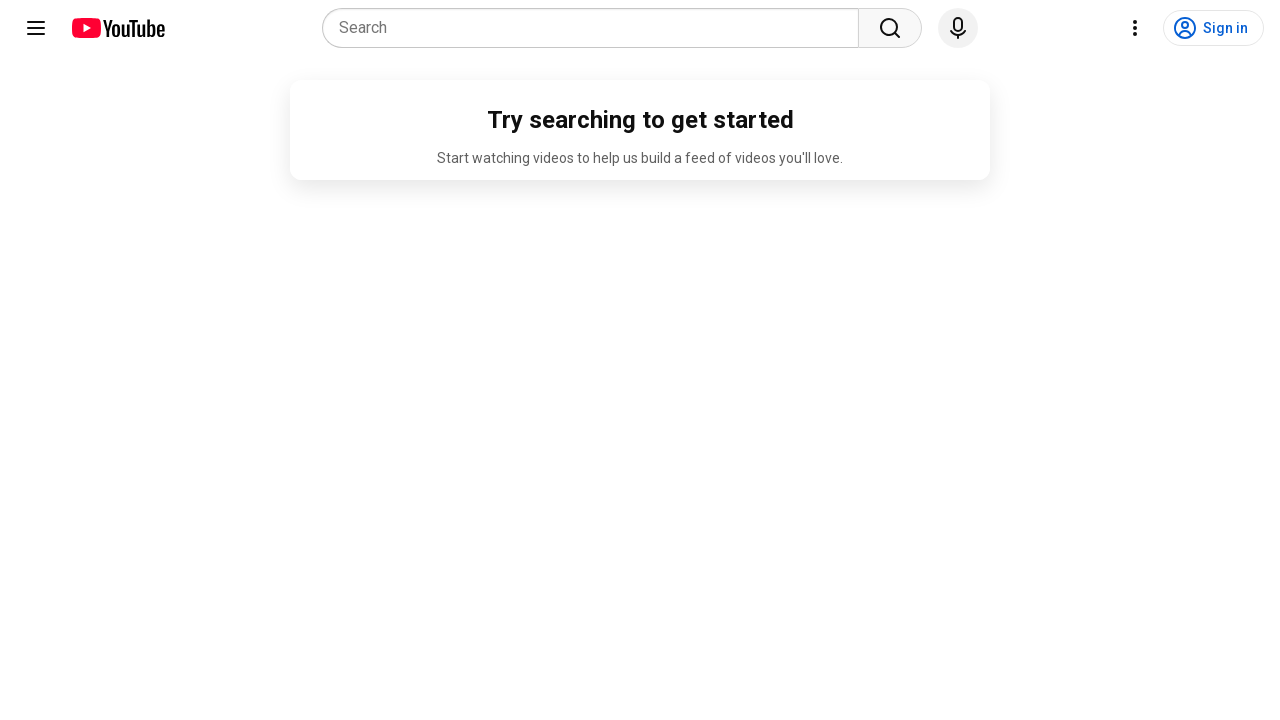

Navigated to YouTube homepage
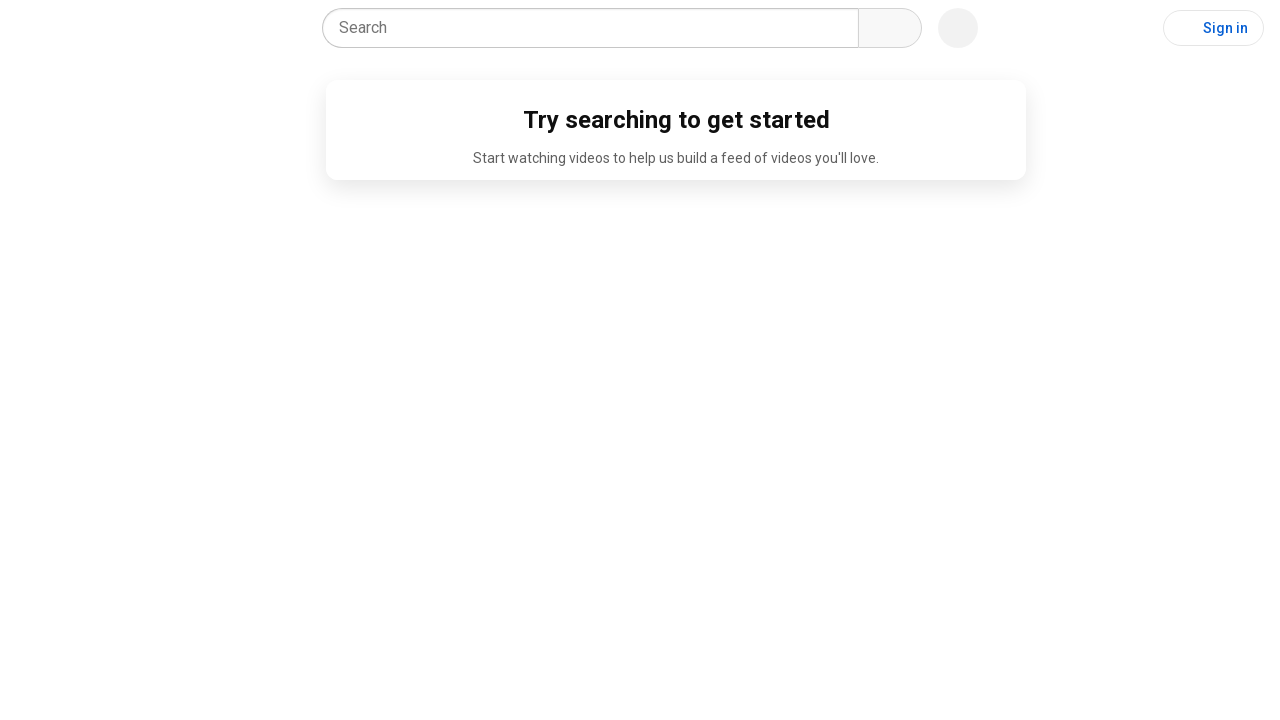

Waited for page to reach domcontentloaded state
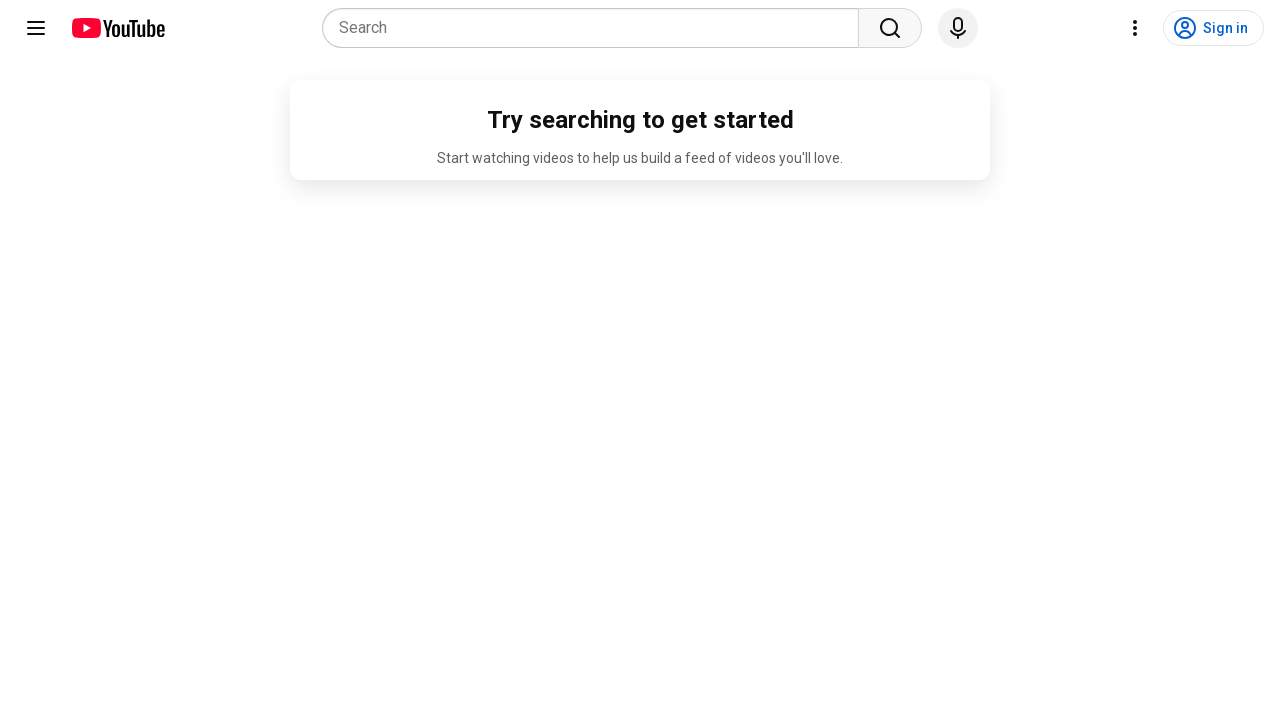

Retrieved page title: YouTube
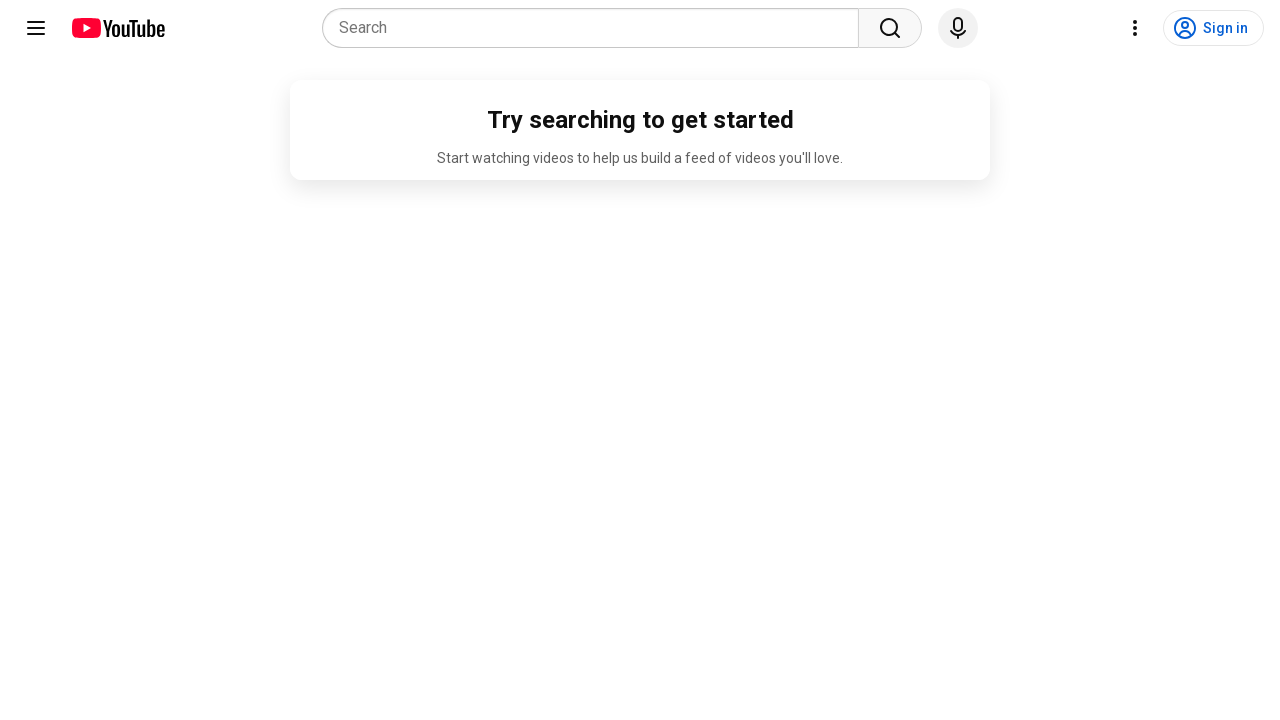

Printed page title to console
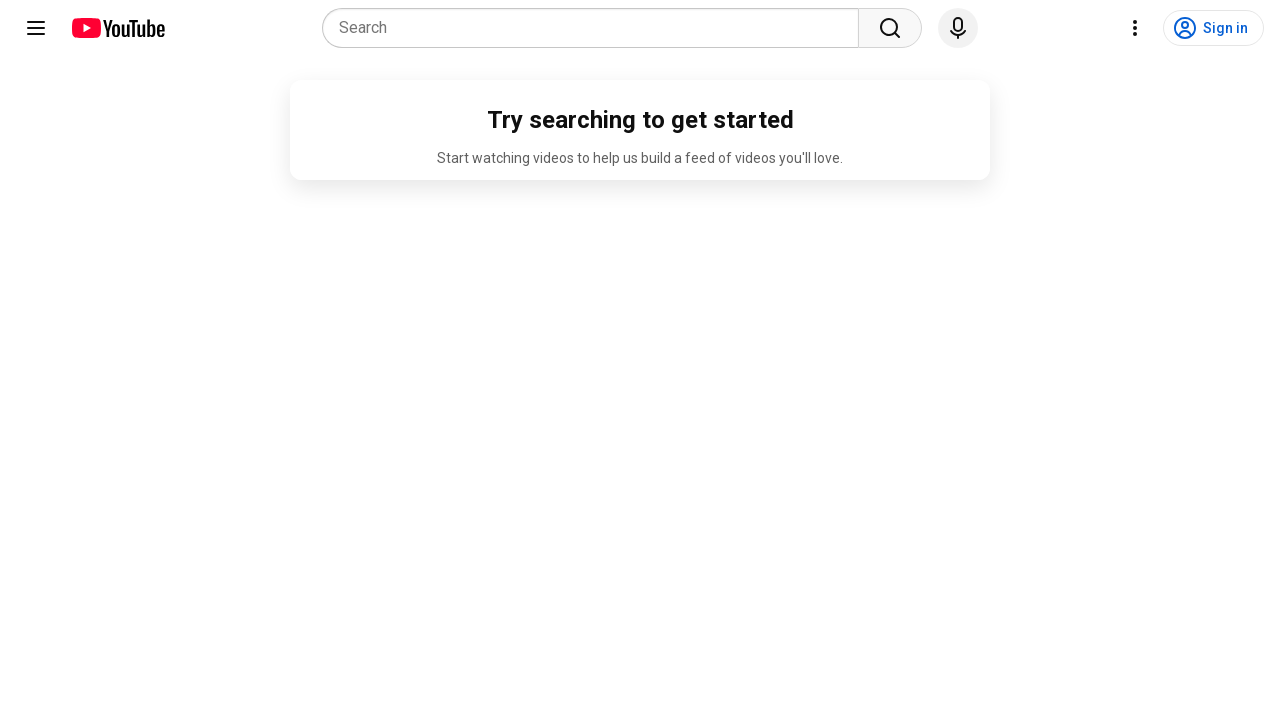

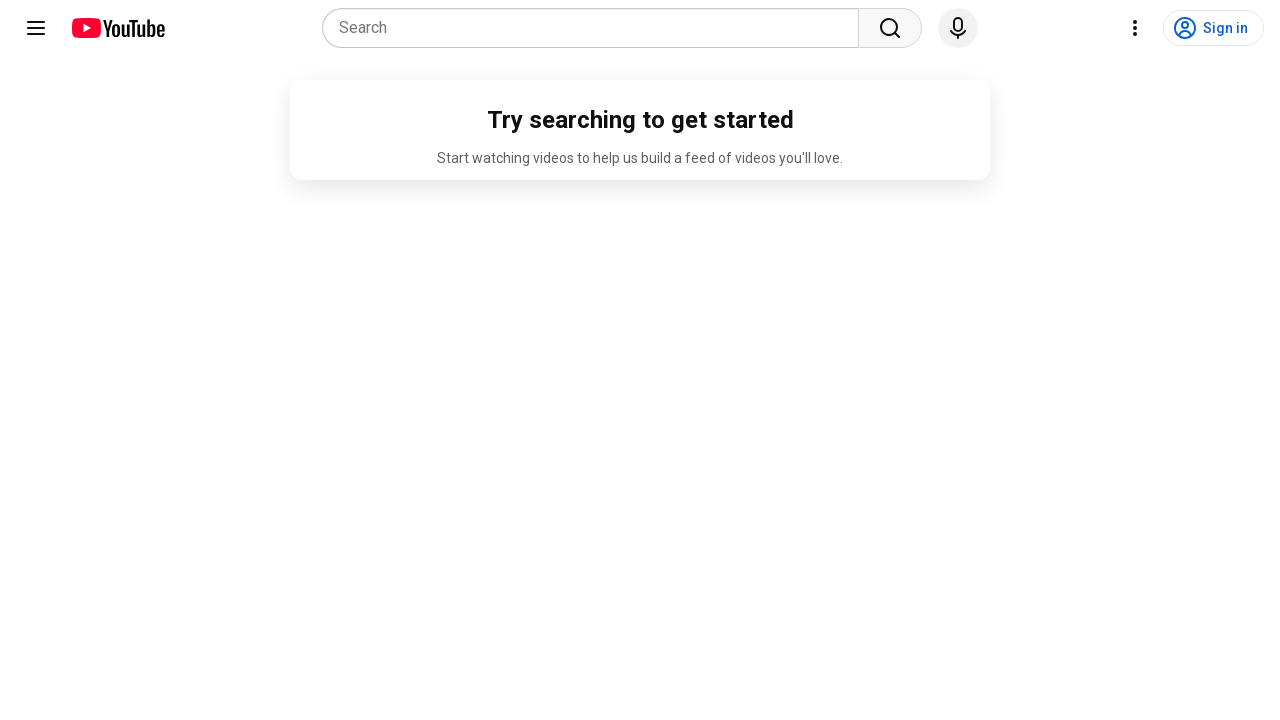